Tests clicking the YouTube social icon and verifies it opens in a new tab

Starting URL: https://go-bus.com/?lang=en

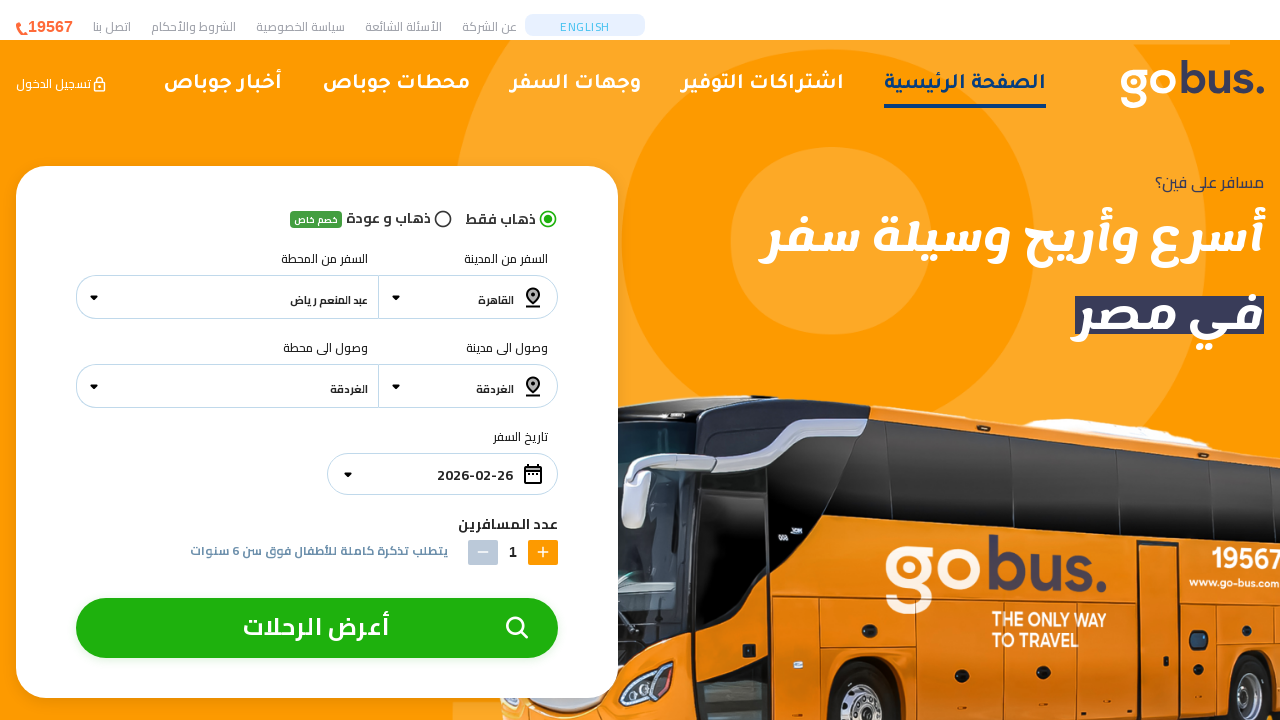

Clicked YouTube social icon in footer, new tab opened at (386, 658) on footer a[href*='youtube.com']
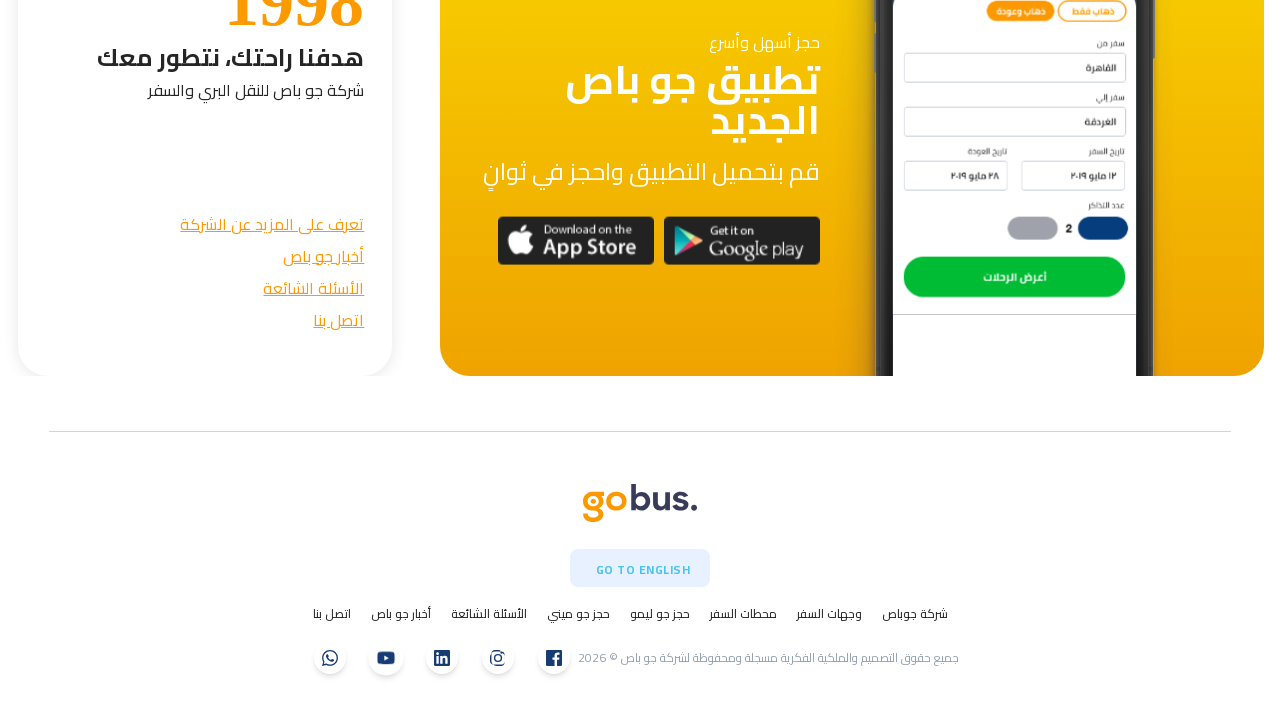

New YouTube tab finished loading
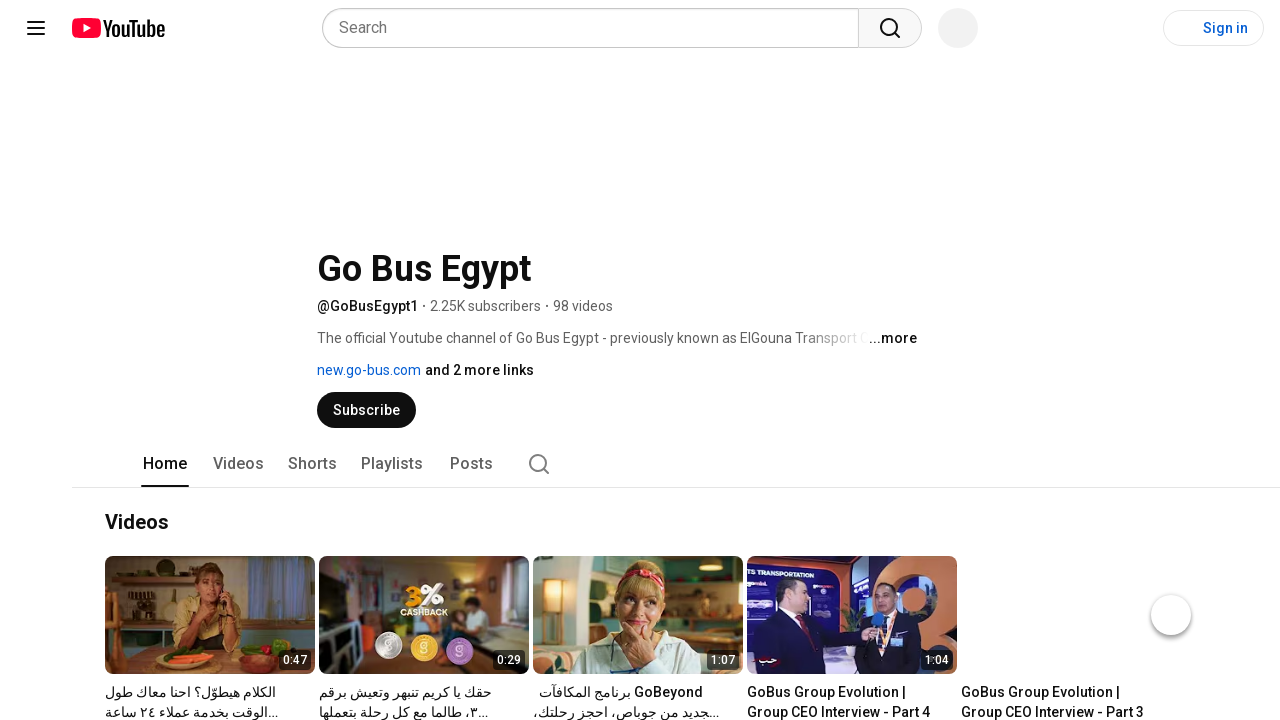

Verified new page URL contains 'youtube.com' or 'GoBusEgypt'
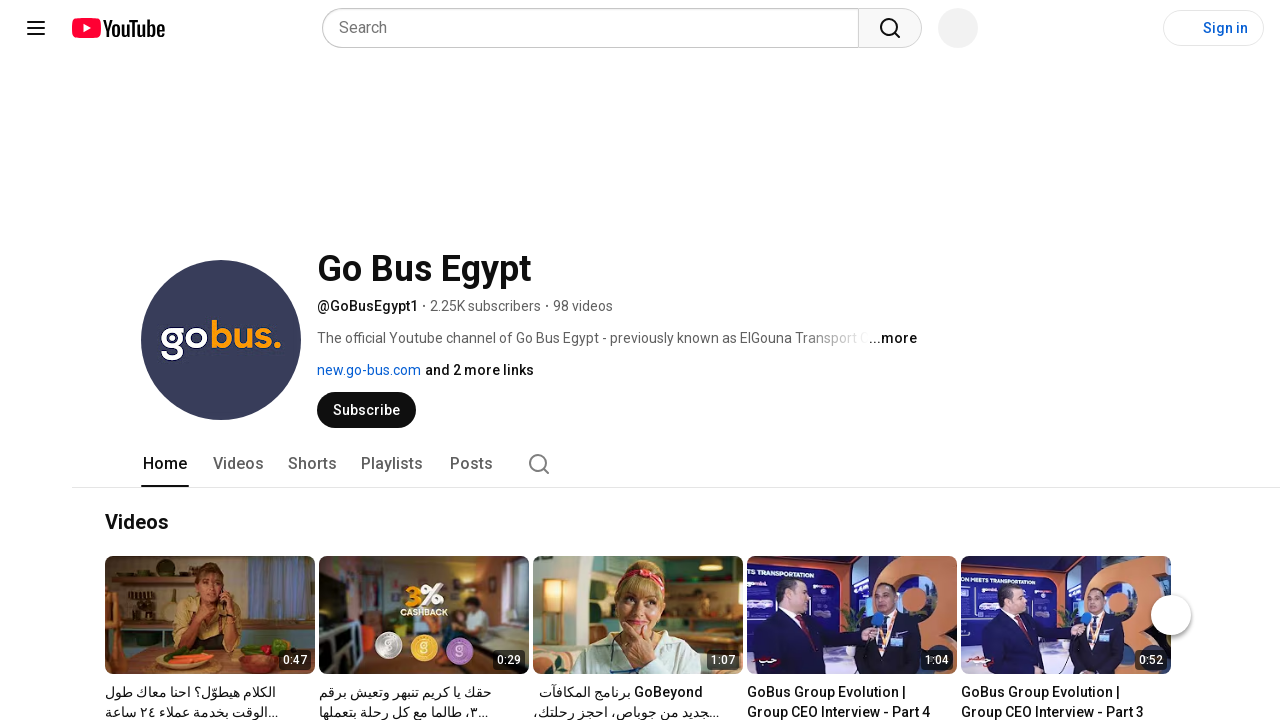

Closed the YouTube tab
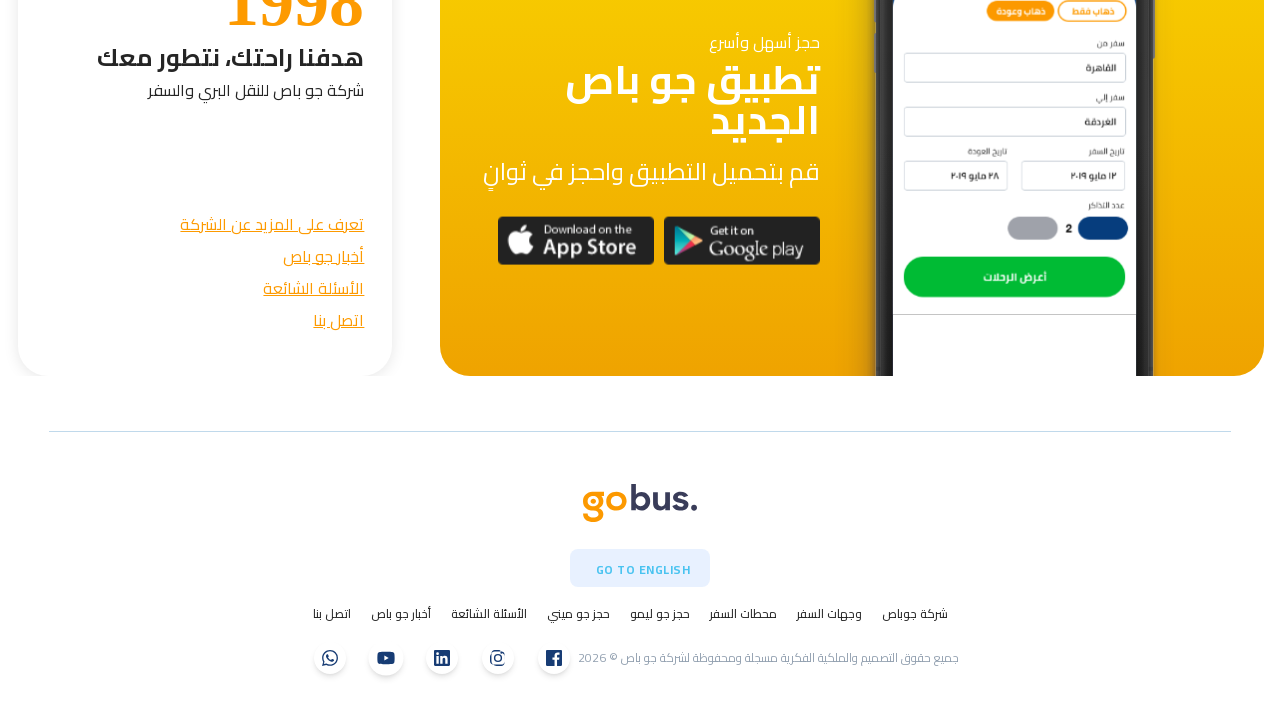

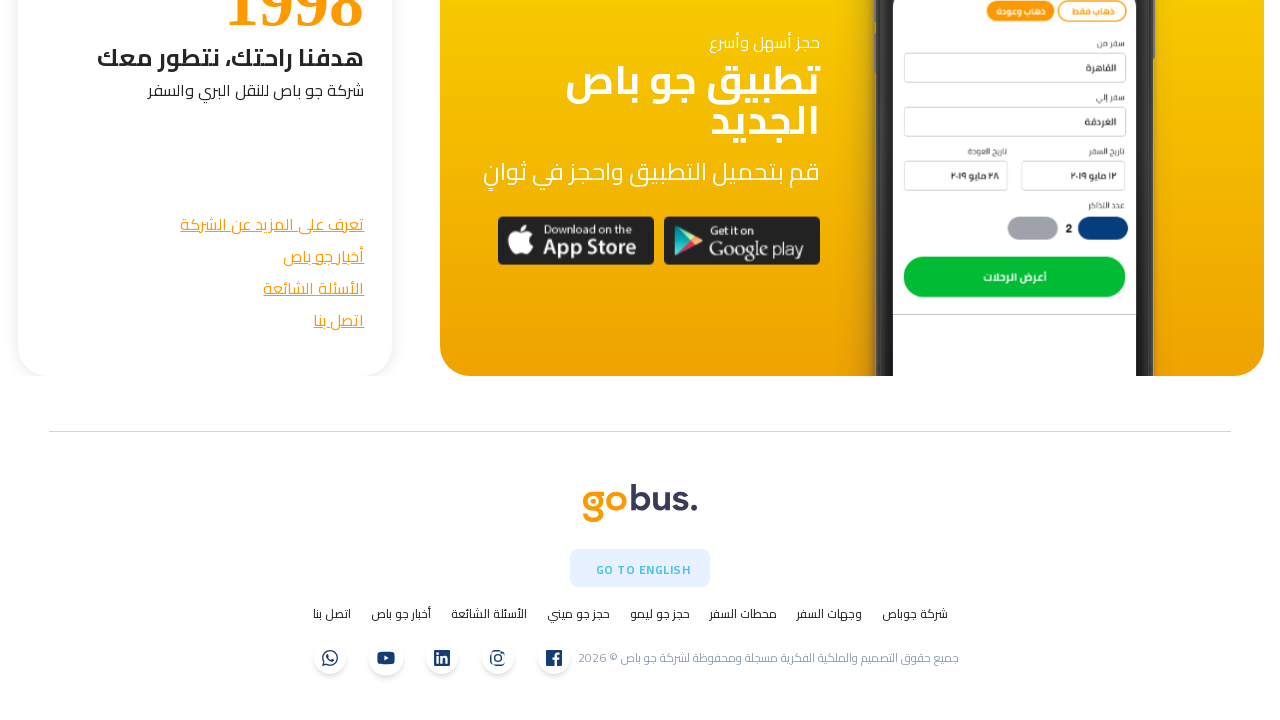